Validates that the current URL matches the expected login page URL

Starting URL: https://opensource-demo.orangehrmlive.com/web/index.php/auth/login

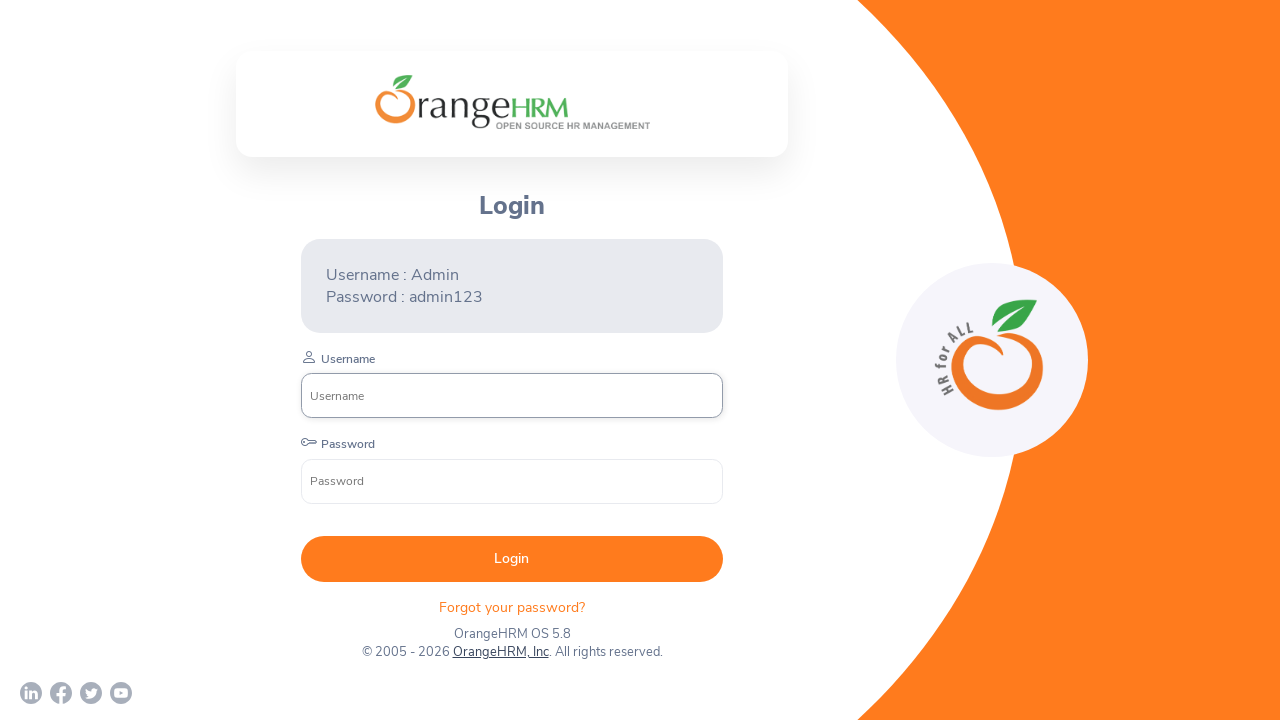

Retrieved current URL from page
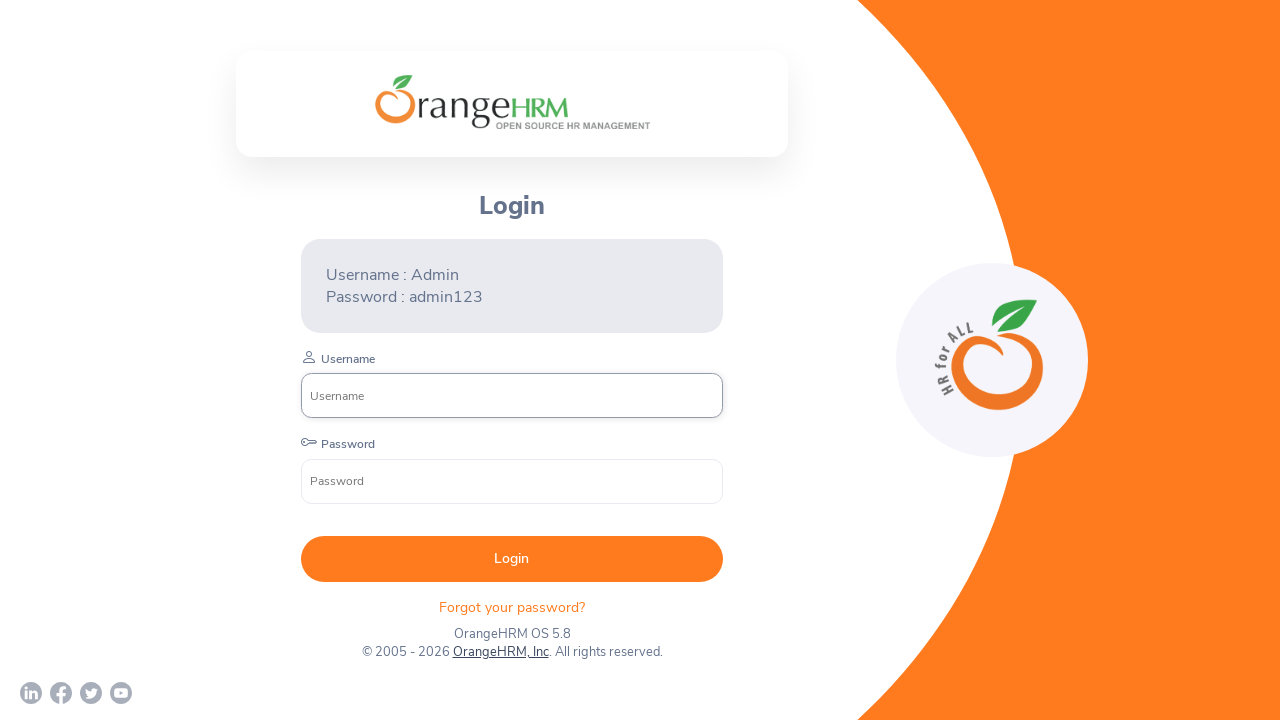

Verified current URL matches expected login page URL
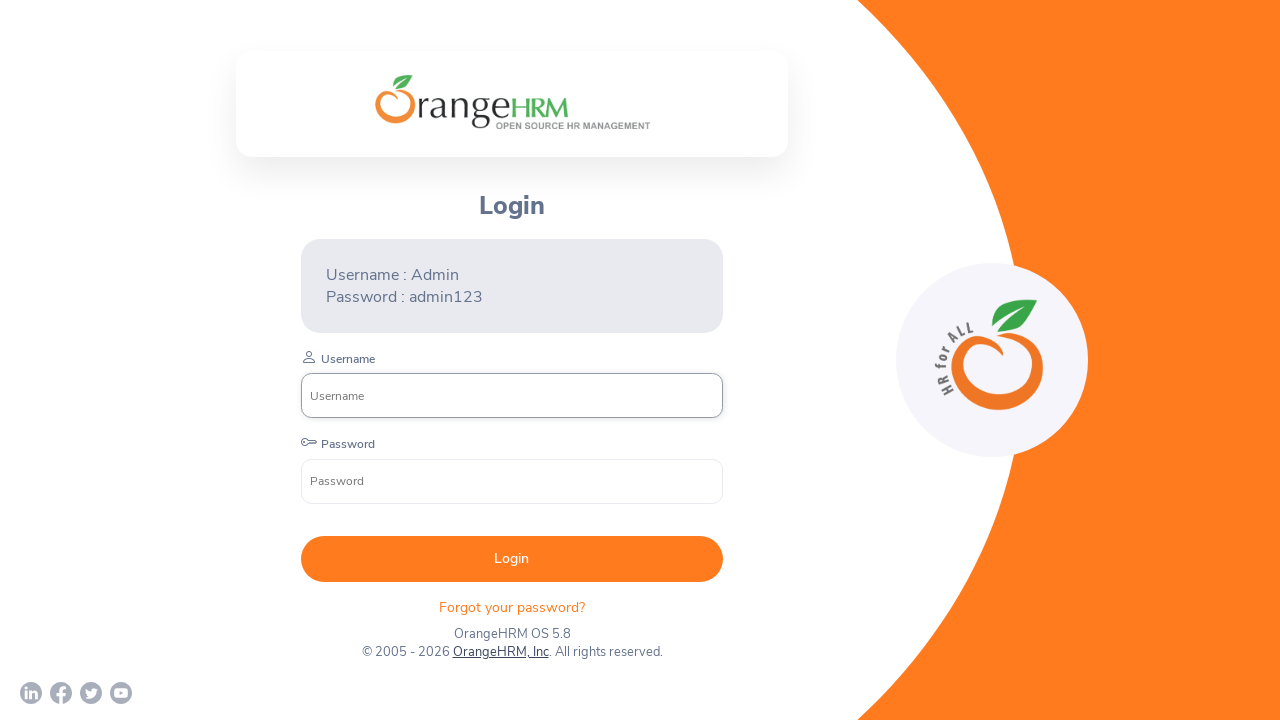

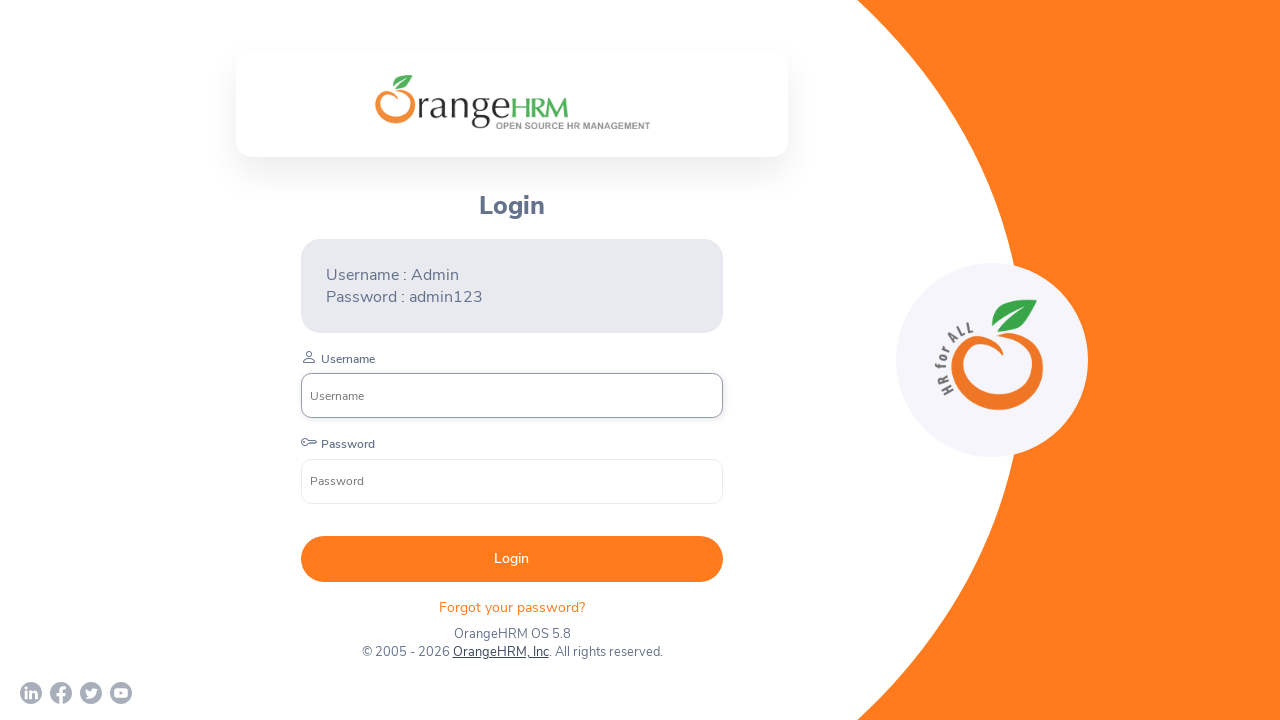